Validates that the page has between 44 and 47 HTML elements

Starting URL: https://jaredwebber.dev

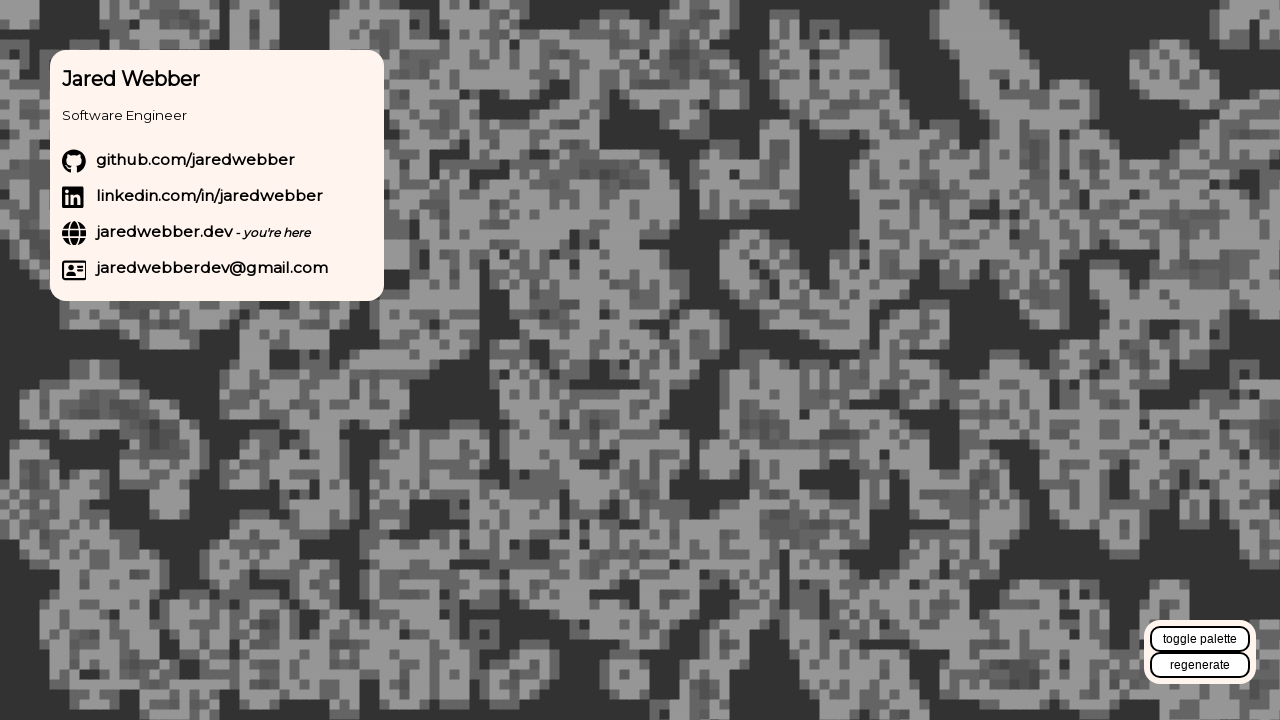

Navigated to https://jaredwebber.dev
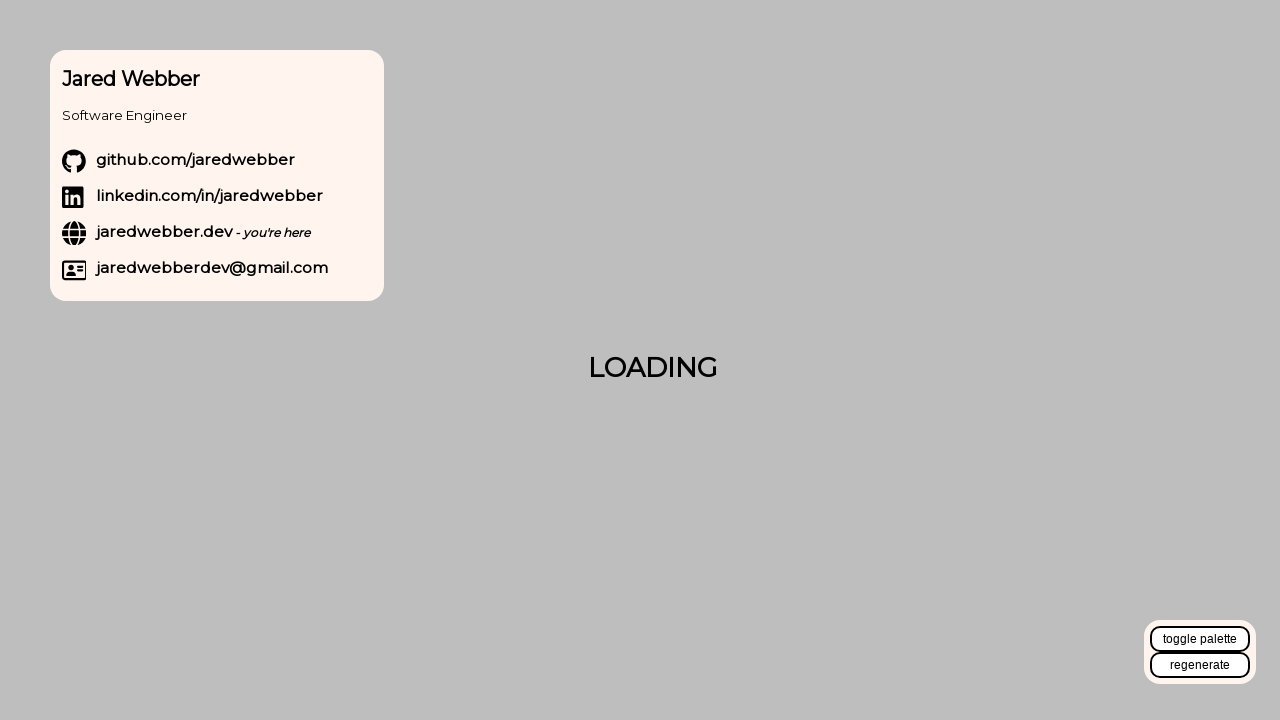

Retrieved all HTML elements from the page
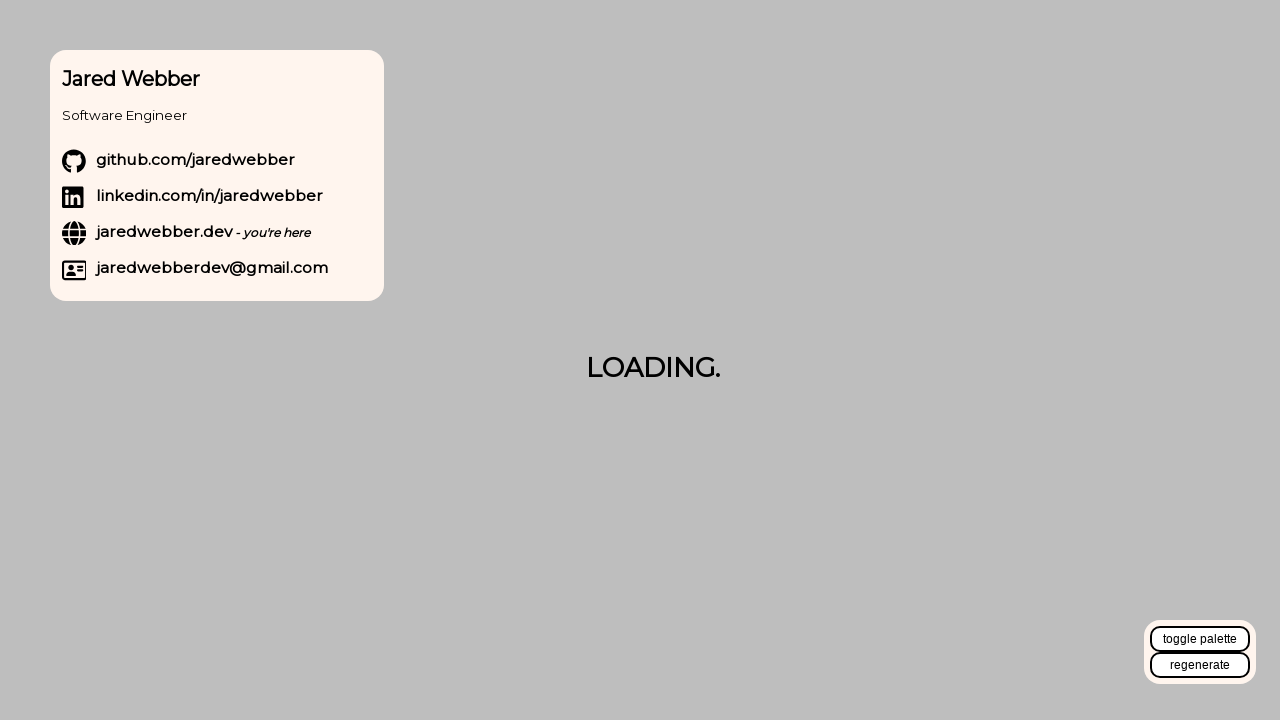

Counted 46 total HTML elements on the page
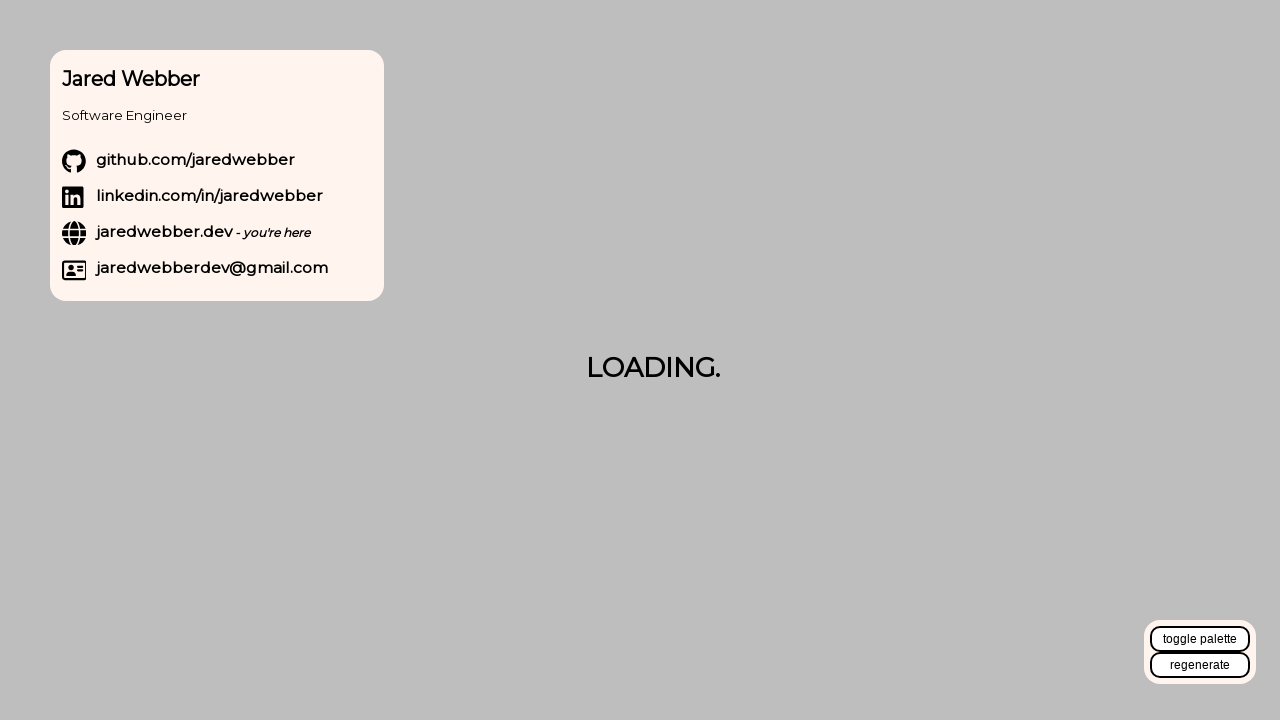

Validated that element count (46) is between 44 and 47 - assertion passed
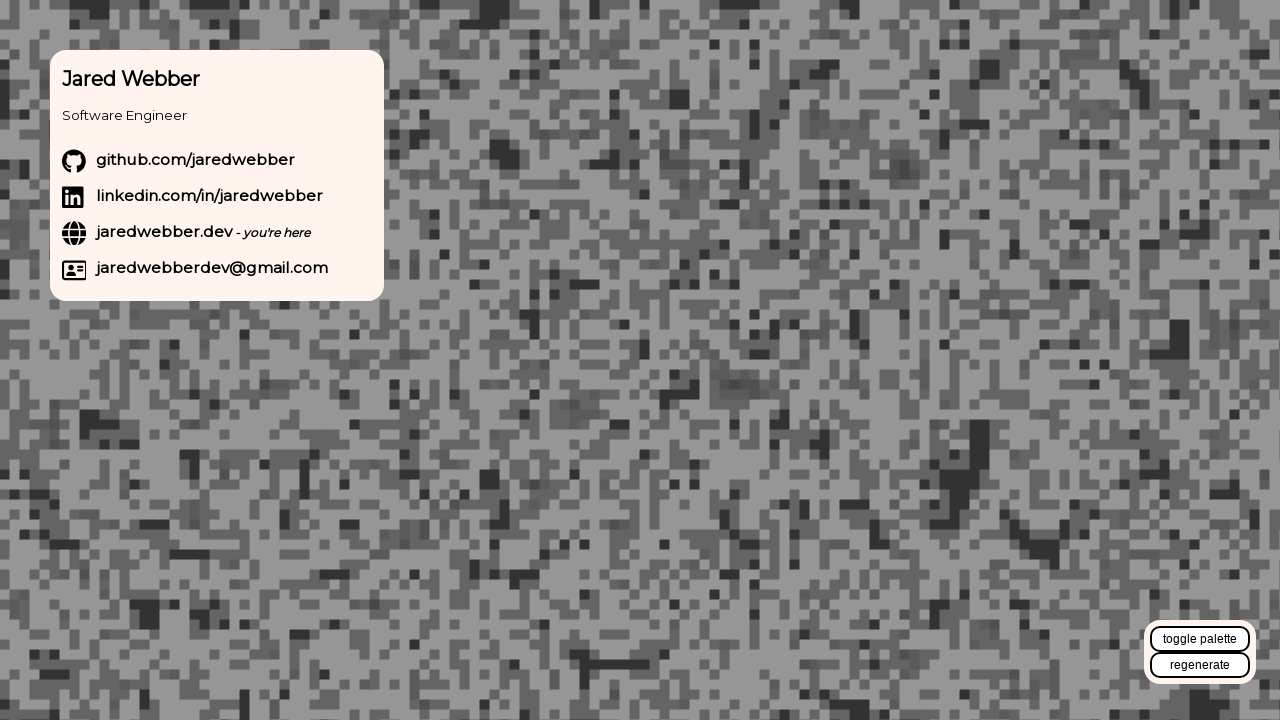

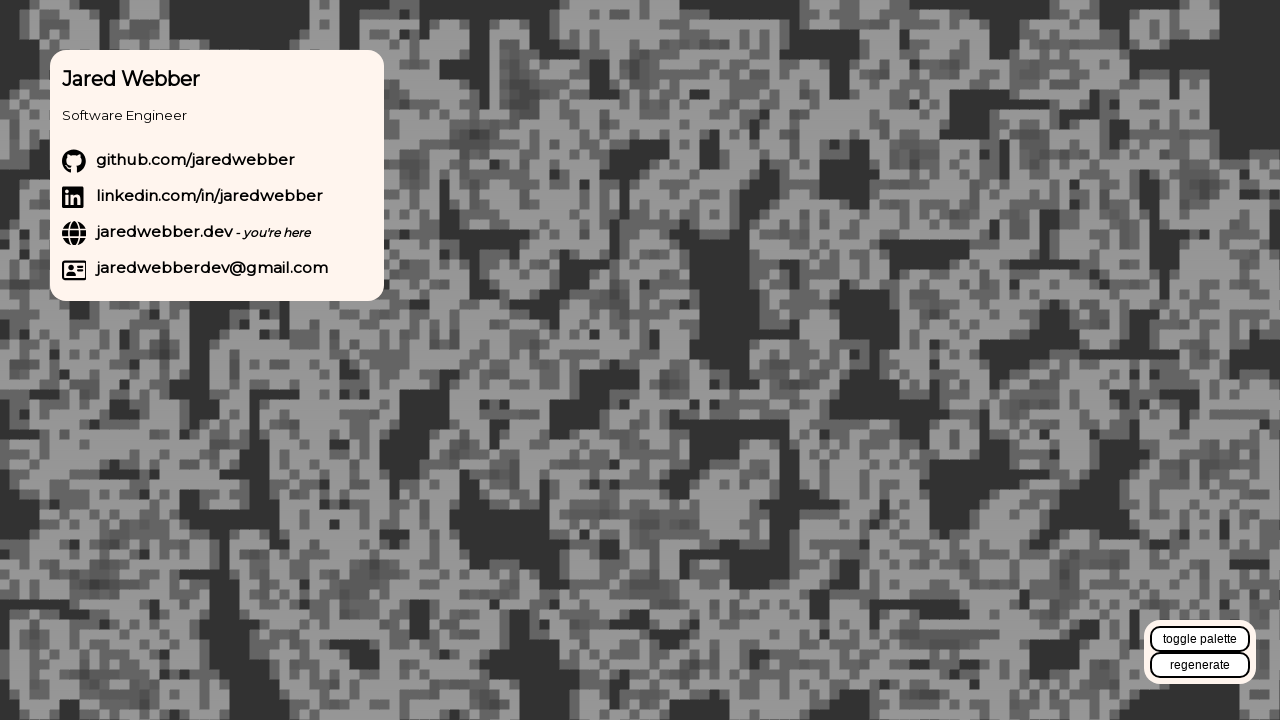